Tests the homepage arrivals functionality by navigating through the shop, clicking on slider arrows, selecting a product (Selenium Ruby), viewing product details, and adding multiple quantities to the cart.

Starting URL: http://practice.automationtesting.in/

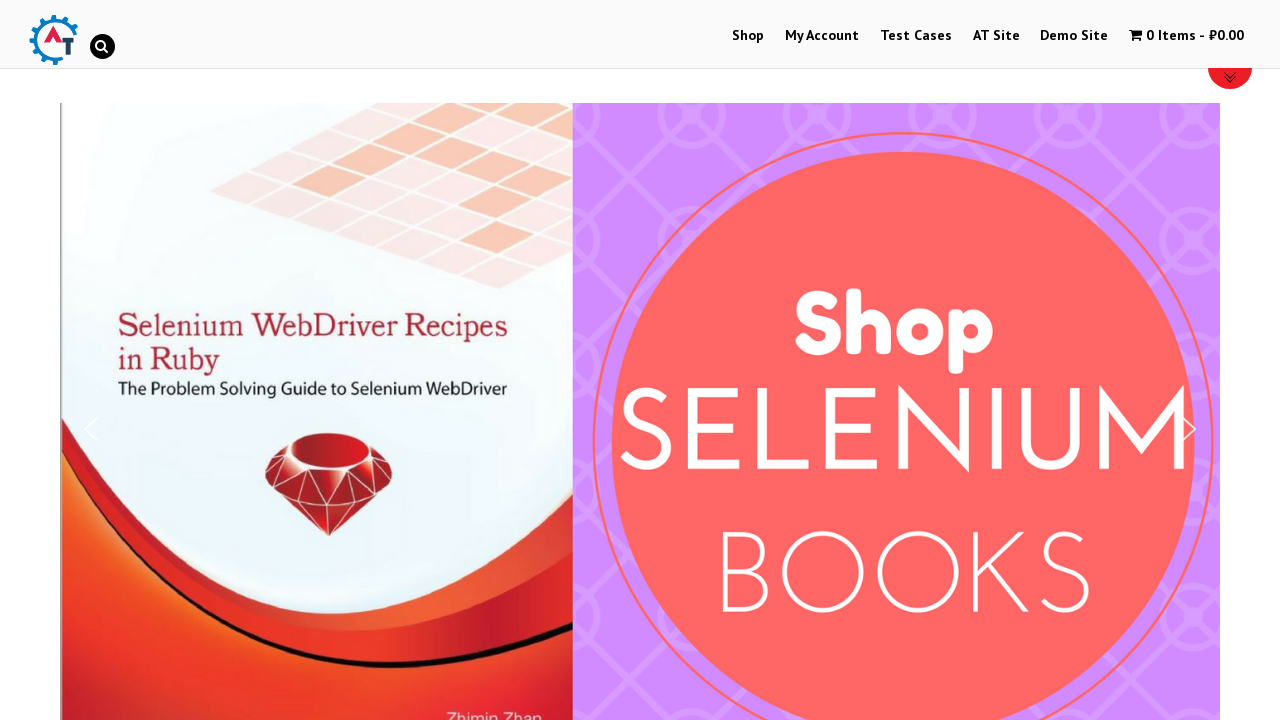

Clicked on Shop link at (748, 36) on xpath=//a[normalize-space()='Shop']
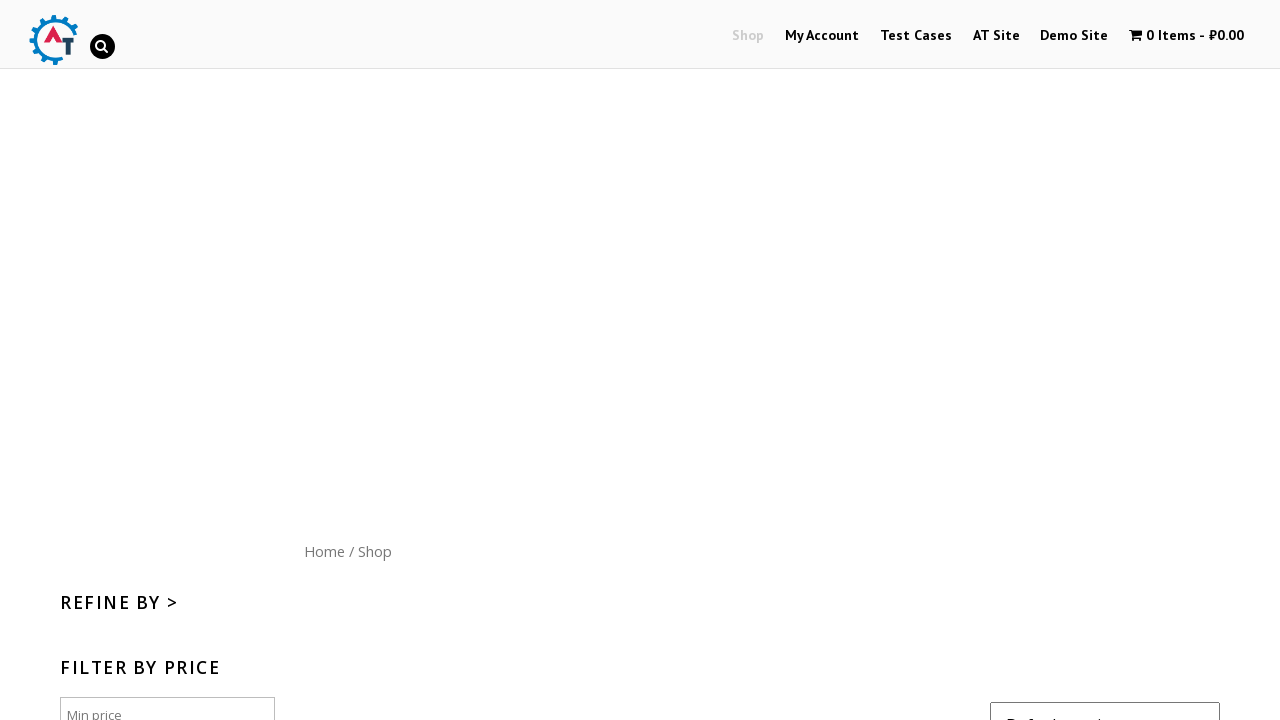

Shop page loaded
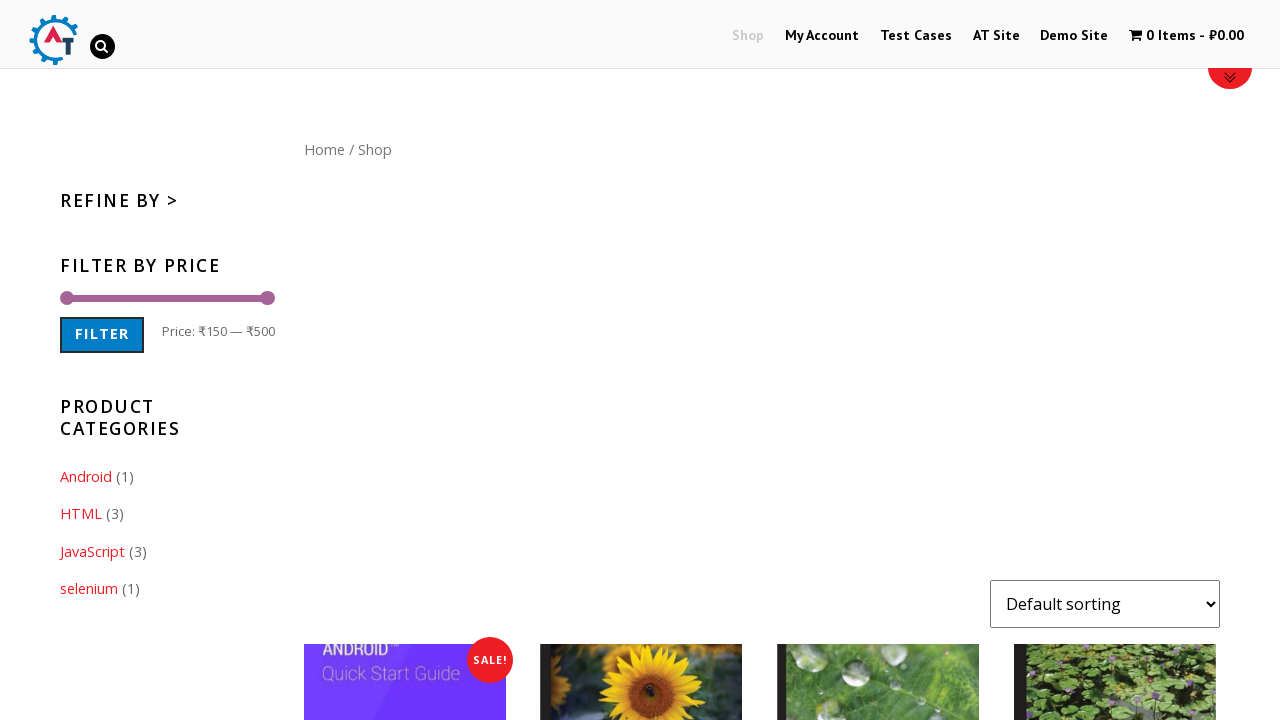

Clicked on Home link at (324, 149) on xpath=//a[normalize-space()='Home']
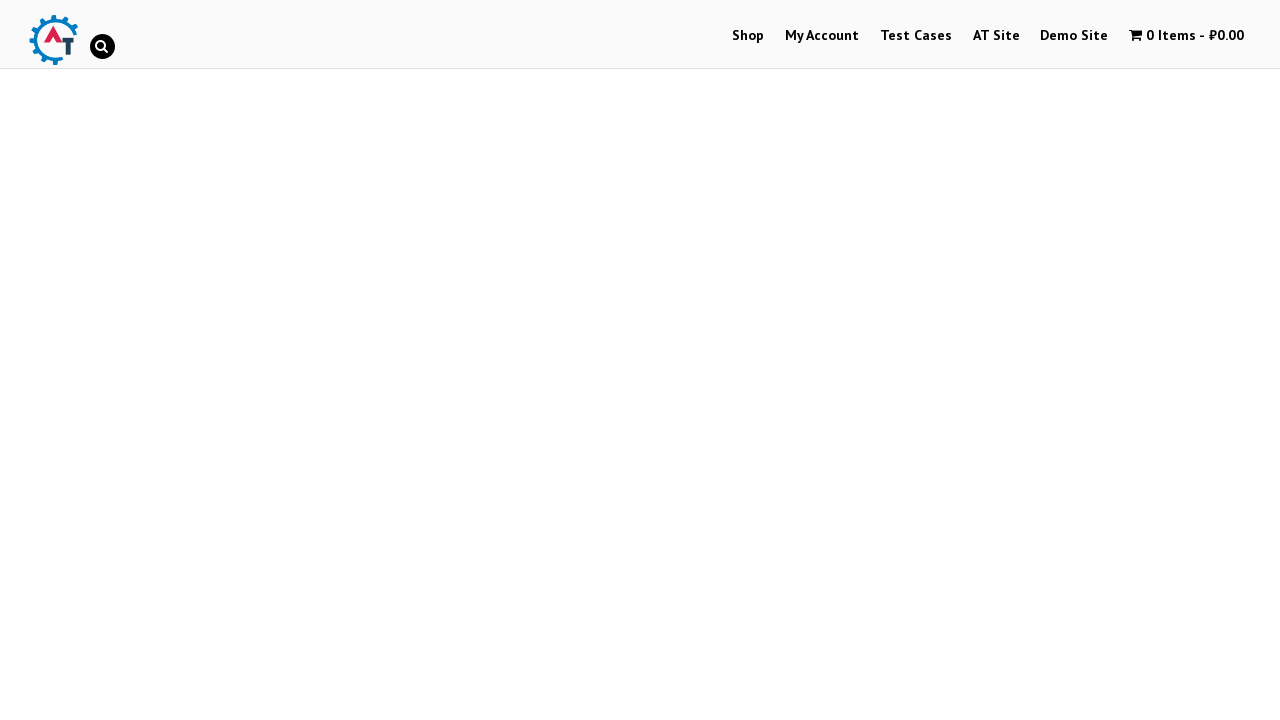

Home page loaded
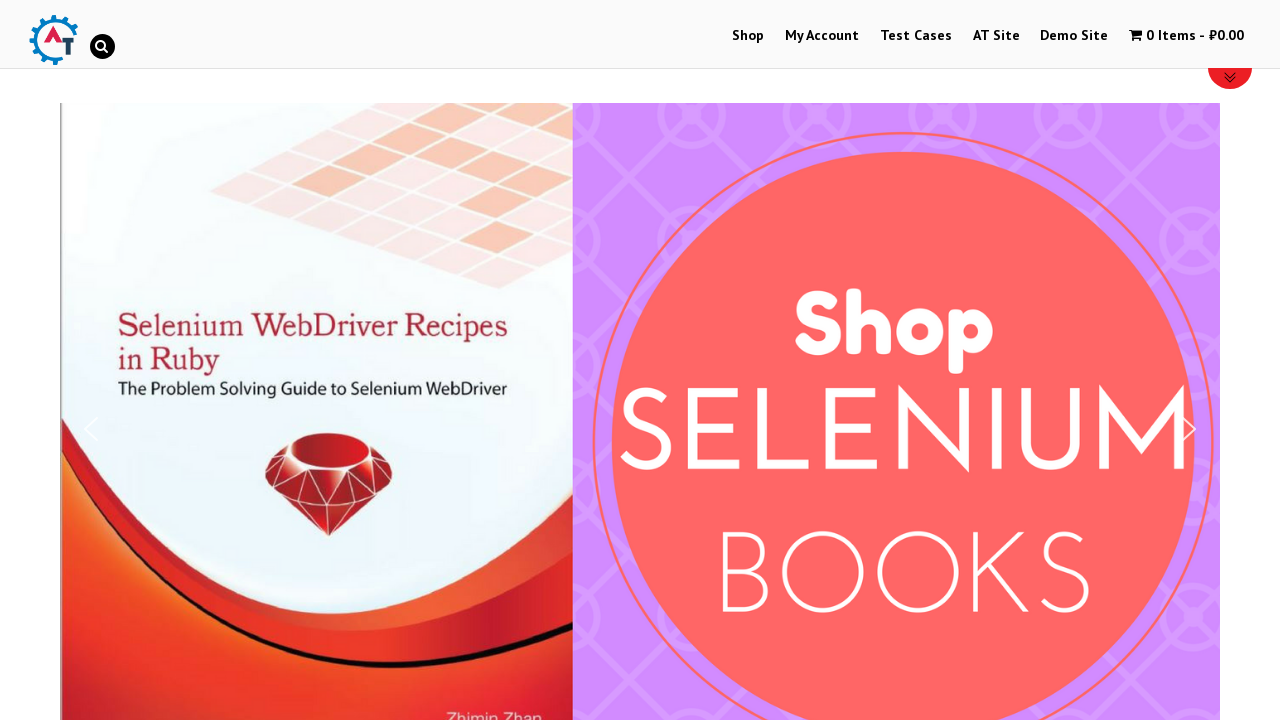

Clicked slider arrow (iteration 1 of 4) at (1189, 429) on xpath=//div[@id='n2-ss-6-arrow-next']//img[@alt='Arrow']
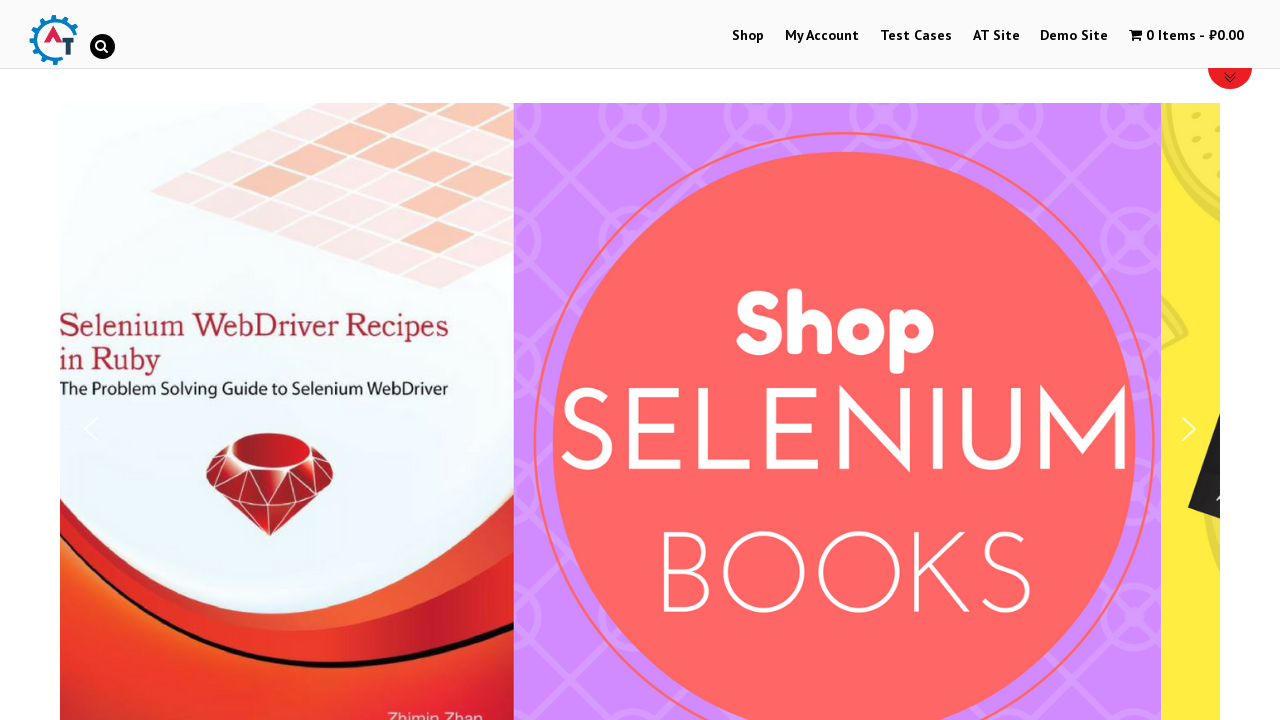

Waited for slider animation
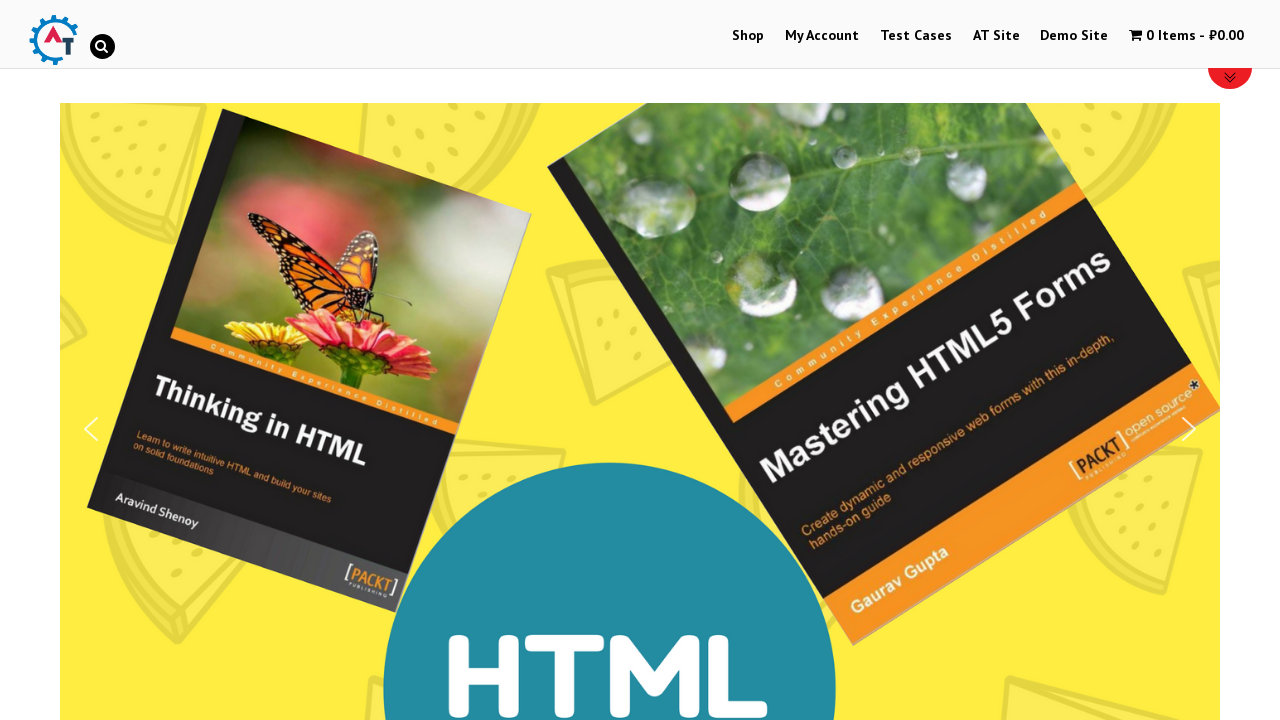

Clicked slider arrow (iteration 2 of 4) at (1189, 429) on xpath=//div[@id='n2-ss-6-arrow-next']//img[@alt='Arrow']
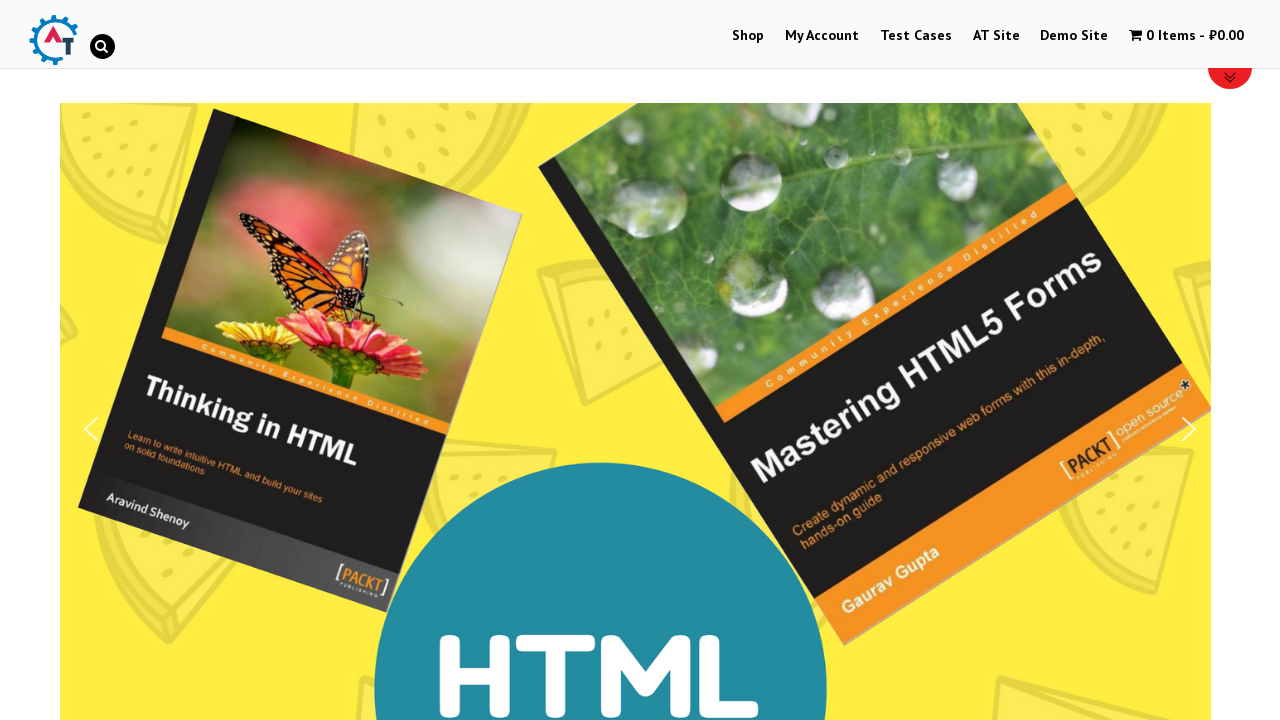

Waited for slider animation
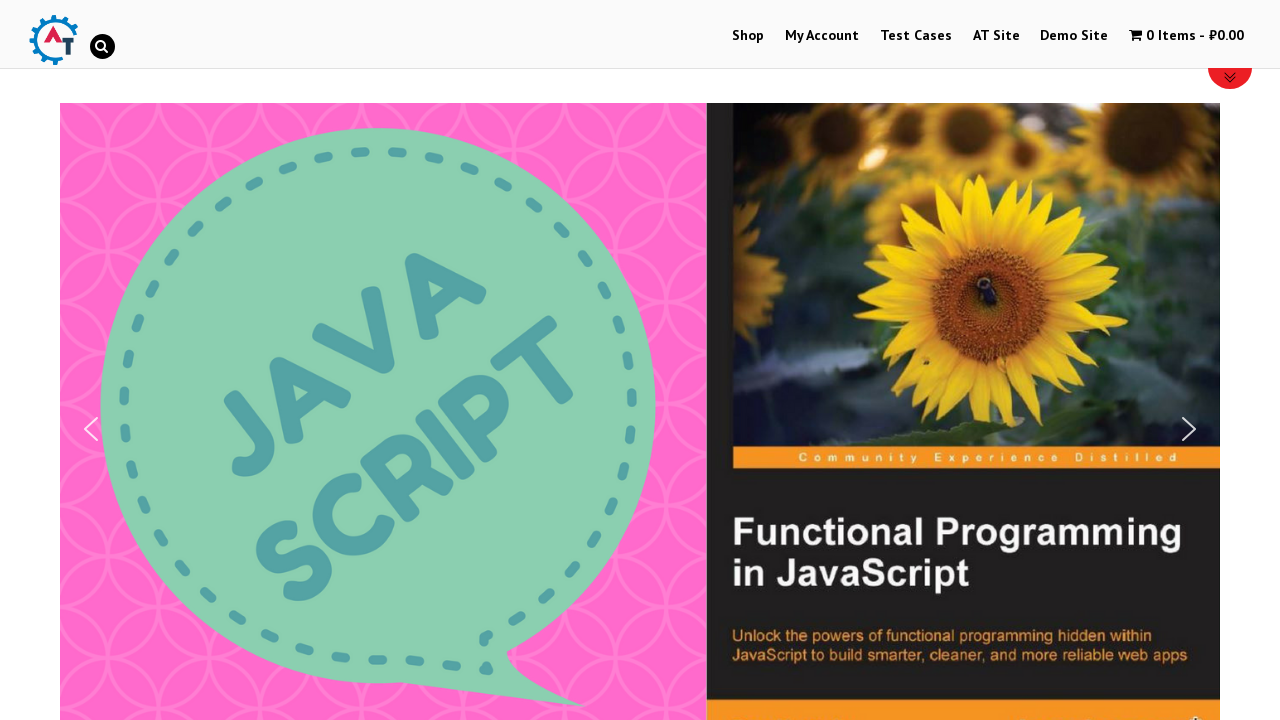

Clicked slider arrow (iteration 3 of 4) at (1189, 429) on xpath=//div[@id='n2-ss-6-arrow-next']//img[@alt='Arrow']
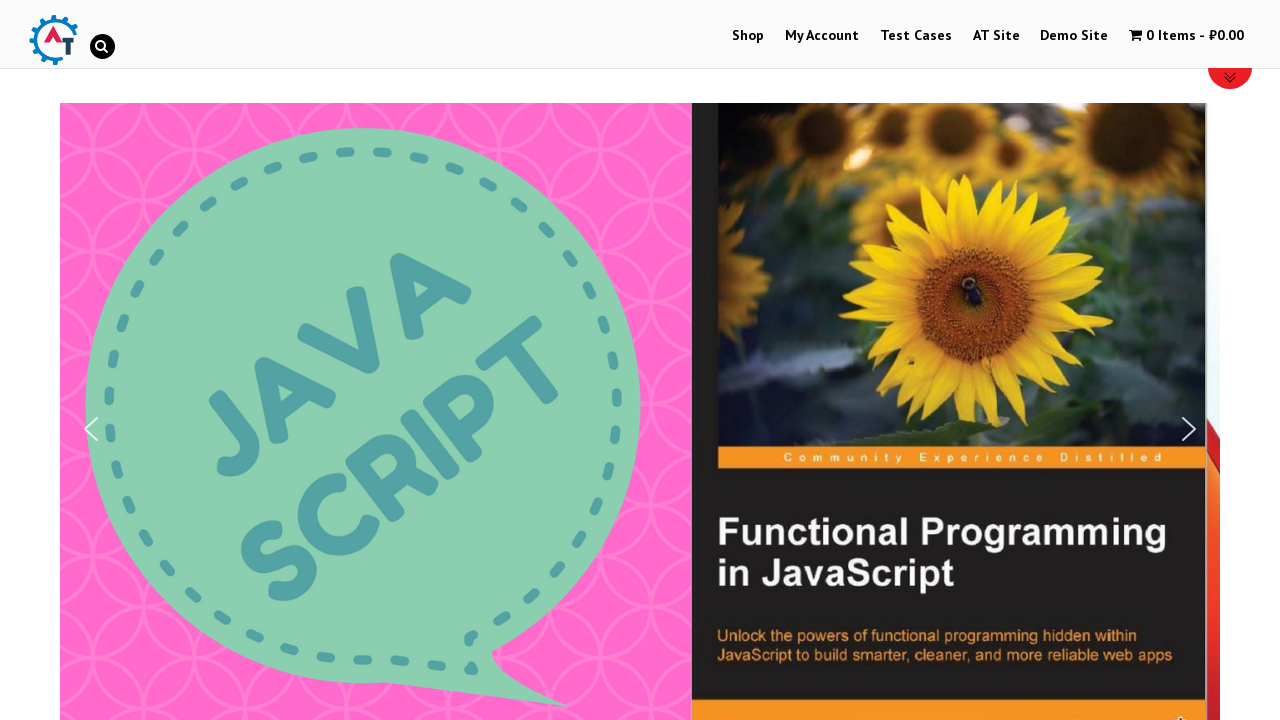

Waited for slider animation
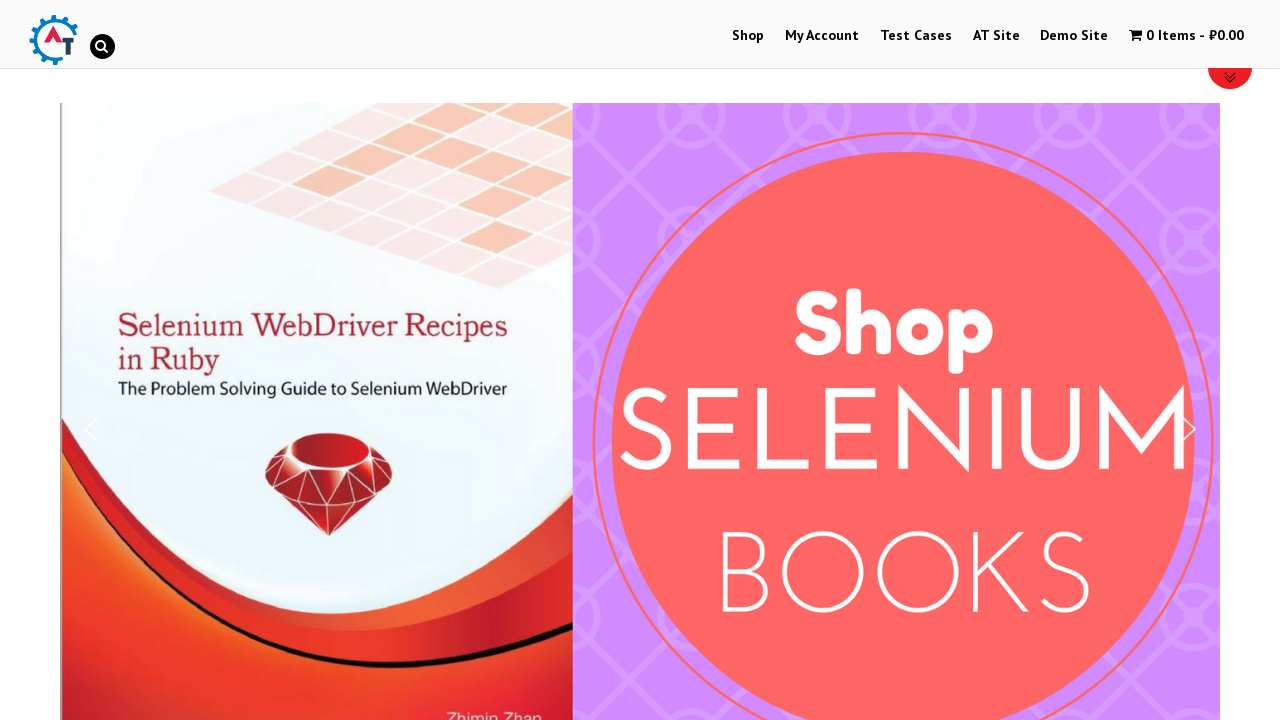

Clicked slider arrow (iteration 4 of 4) at (1189, 429) on xpath=//div[@id='n2-ss-6-arrow-next']//img[@alt='Arrow']
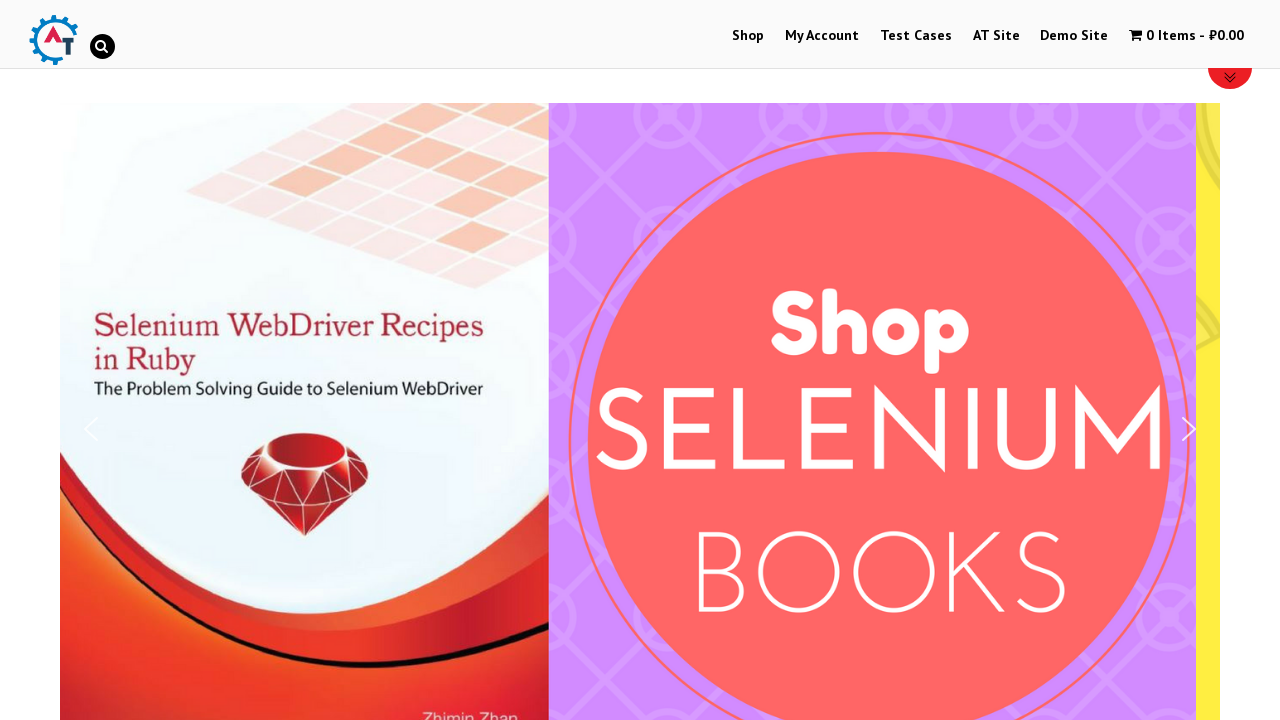

Waited for slider animation
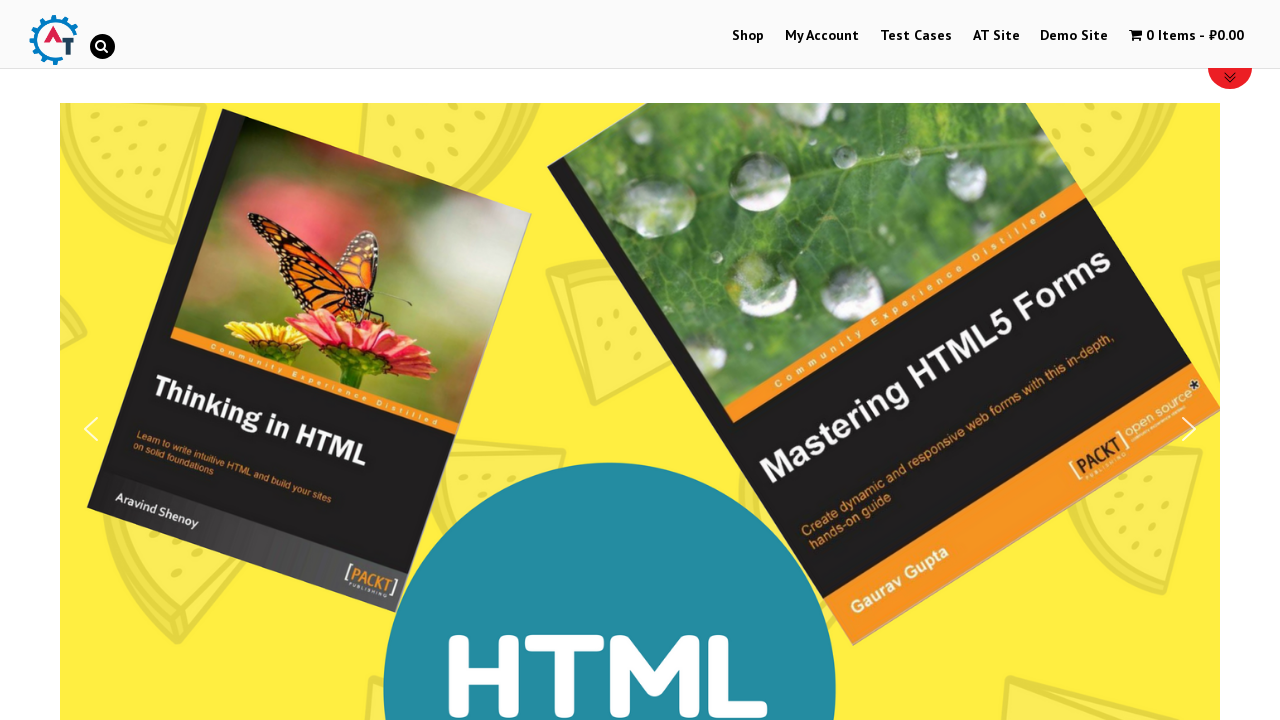

Clicked on Selenium Ruby product at (241, 361) on xpath=//img[@title='Selenium Ruby']
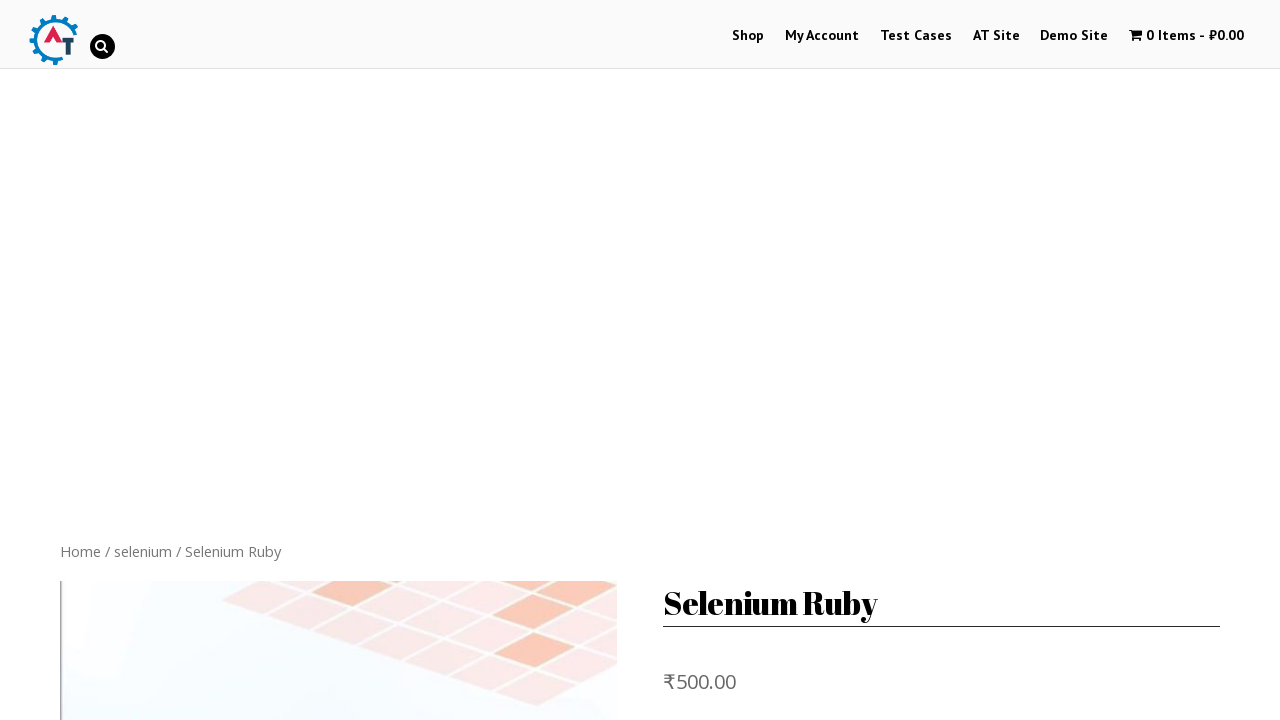

Product page loaded
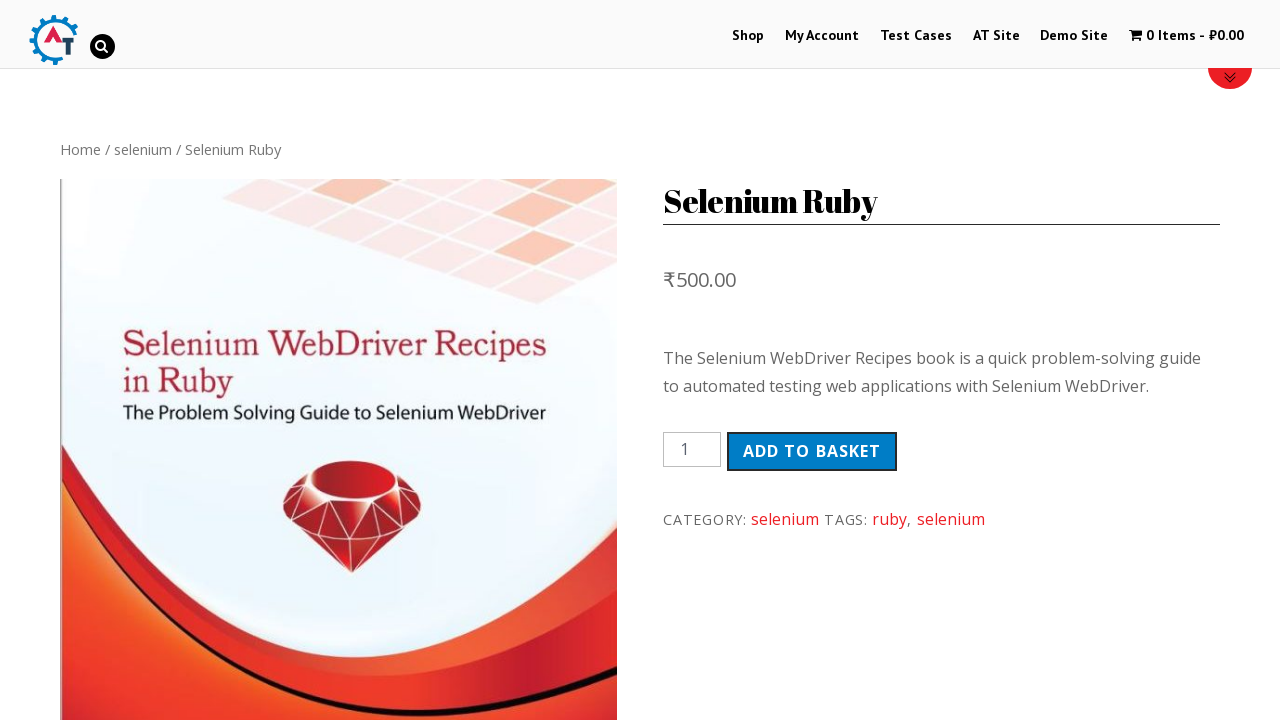

Clicked on product image to open lightbox at (338, 442) on xpath=//img[@title='Selenium Ruby']
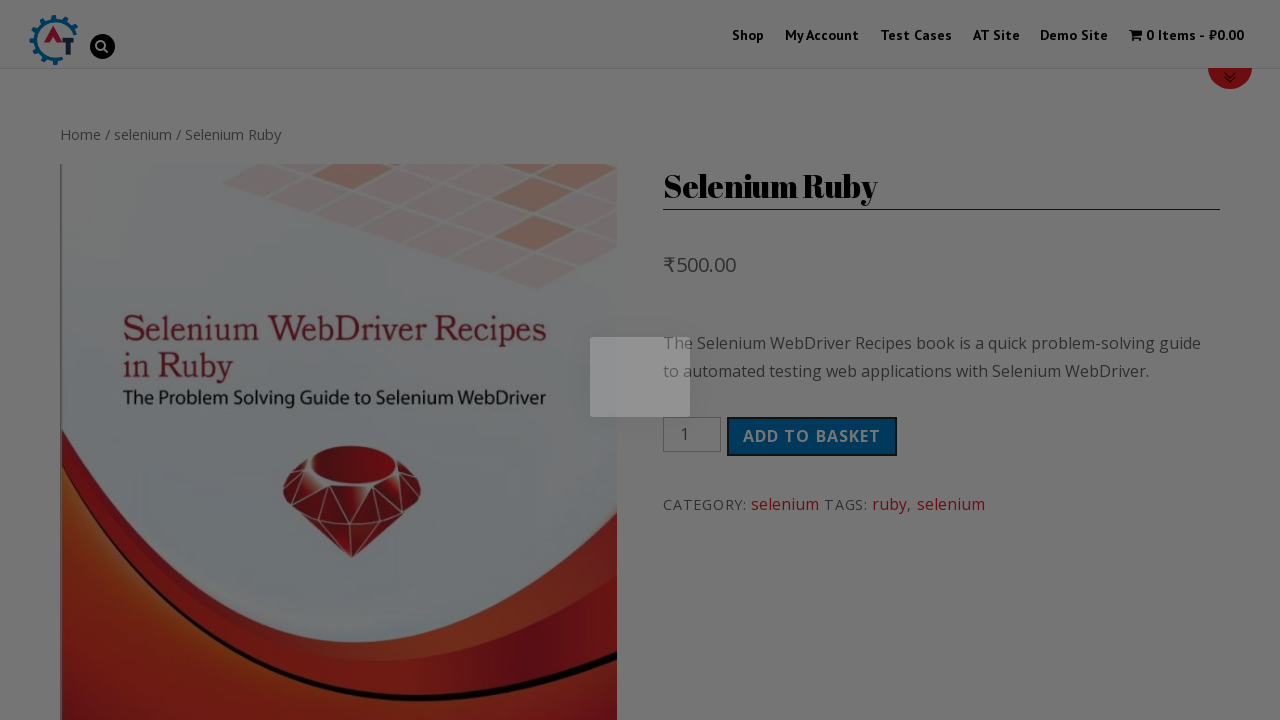

Lightbox animation completed
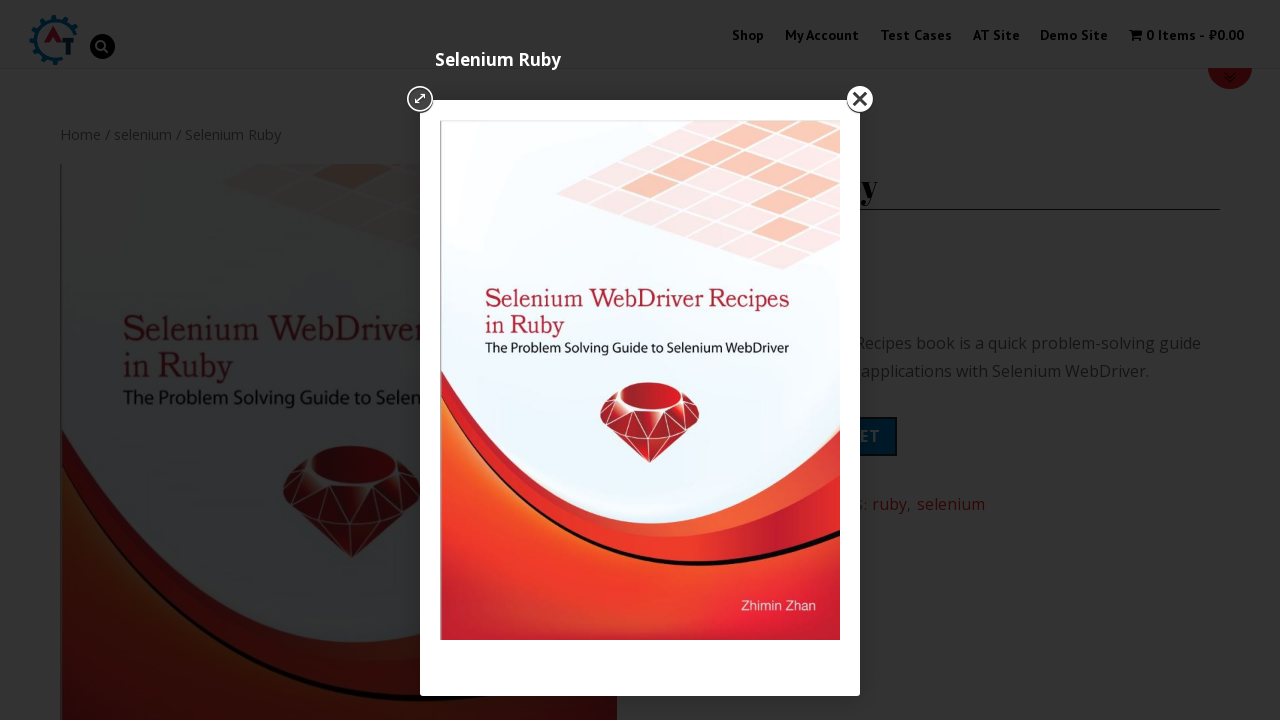

Closed lightbox popup at (860, 100) on xpath=//a[@class='pp_close']
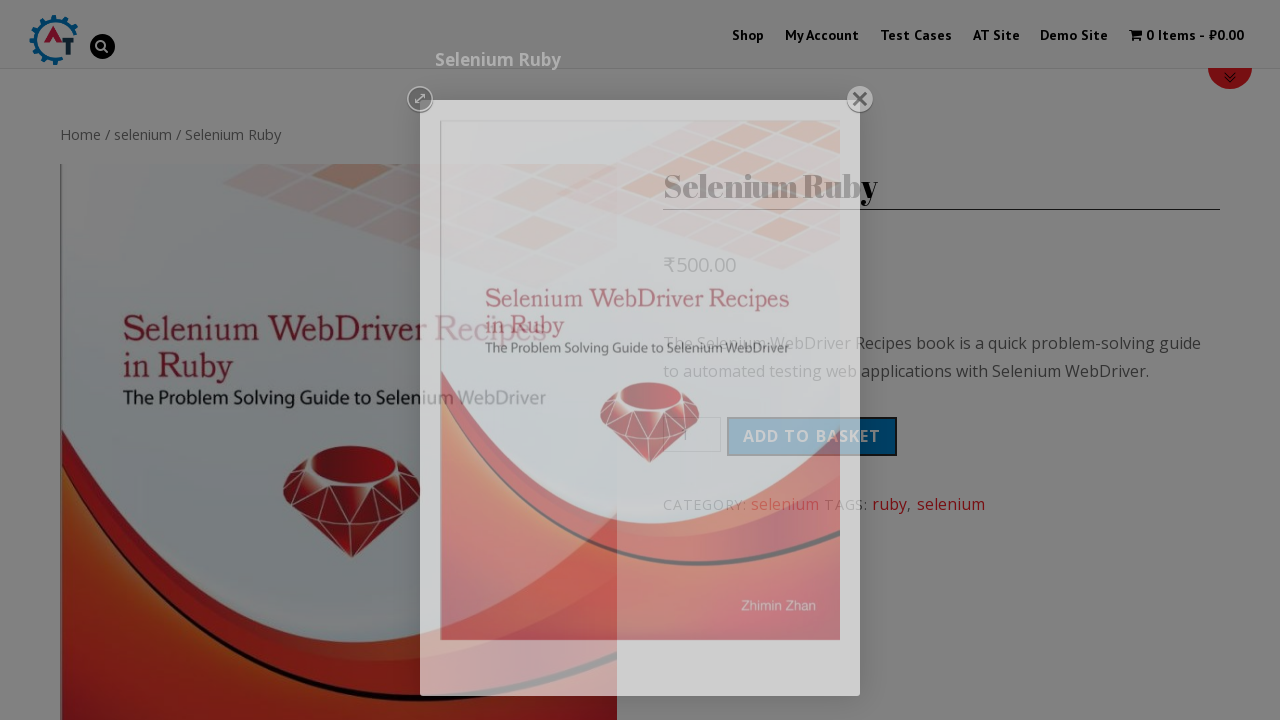

Add to Cart button is displayed
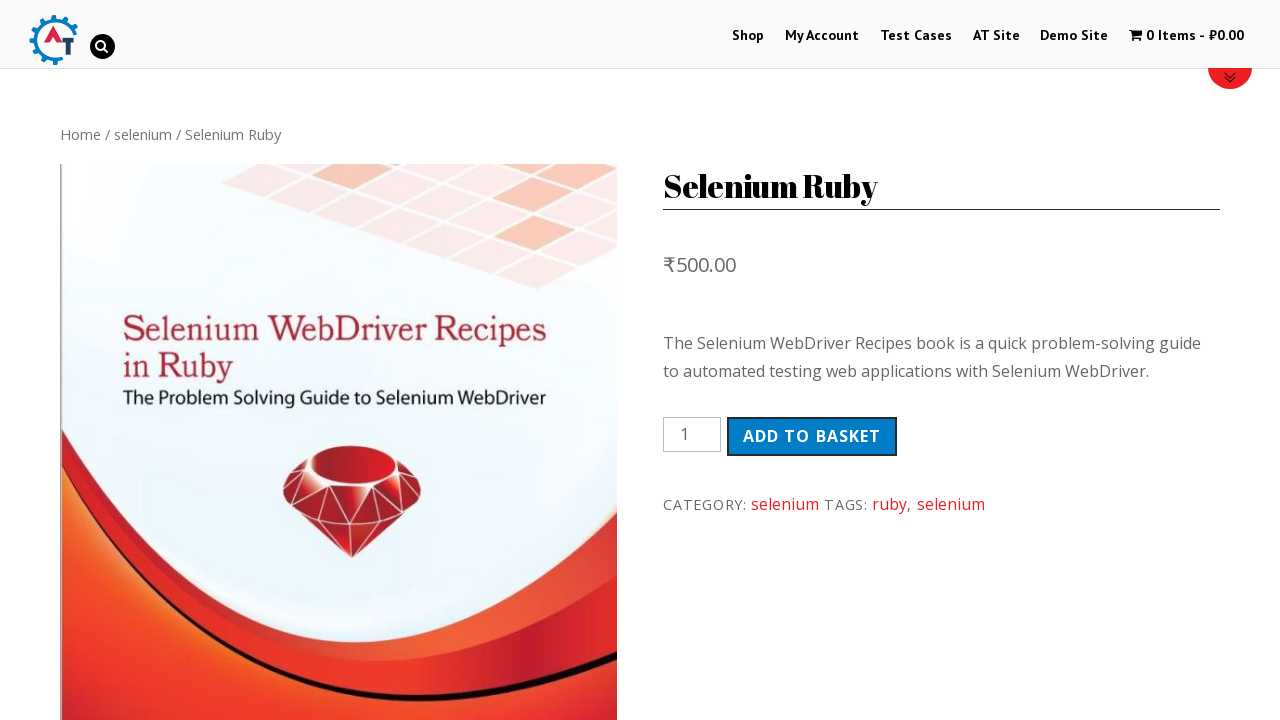

Product description is displayed
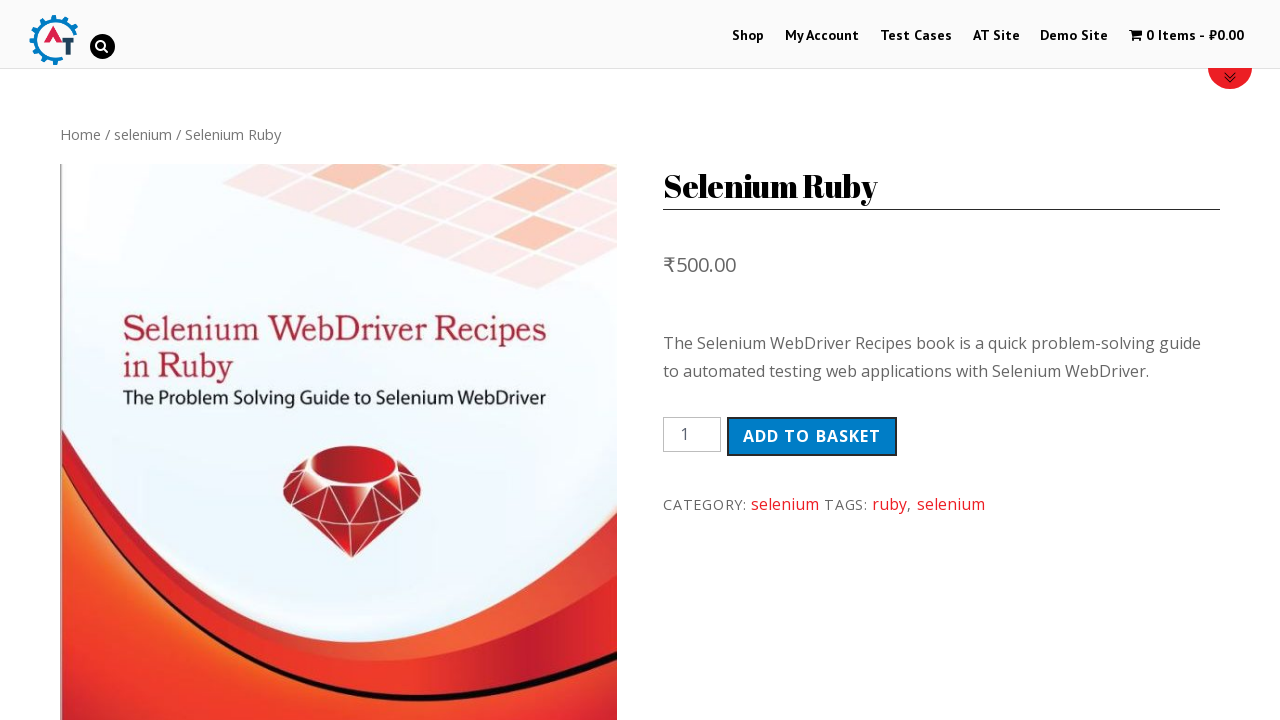

Clicked on Reviews tab at (309, 360) on xpath=//a[normalize-space()='Reviews (0)']
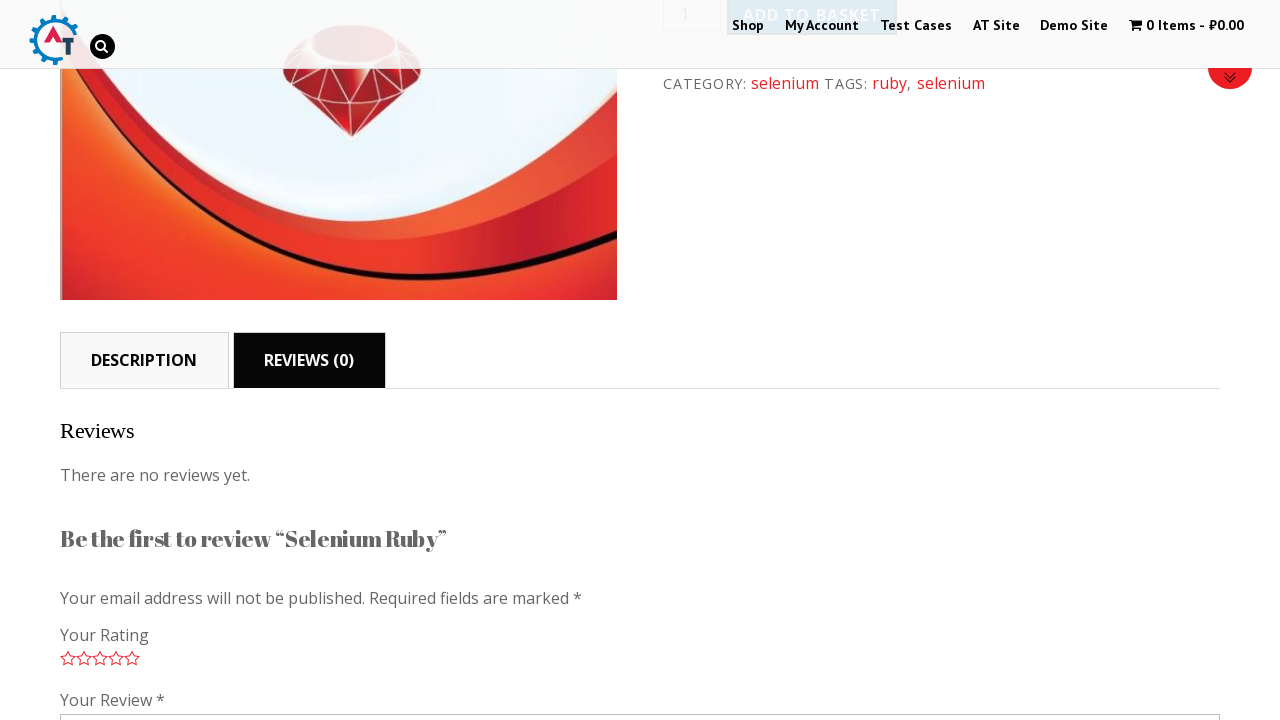

Product price is displayed
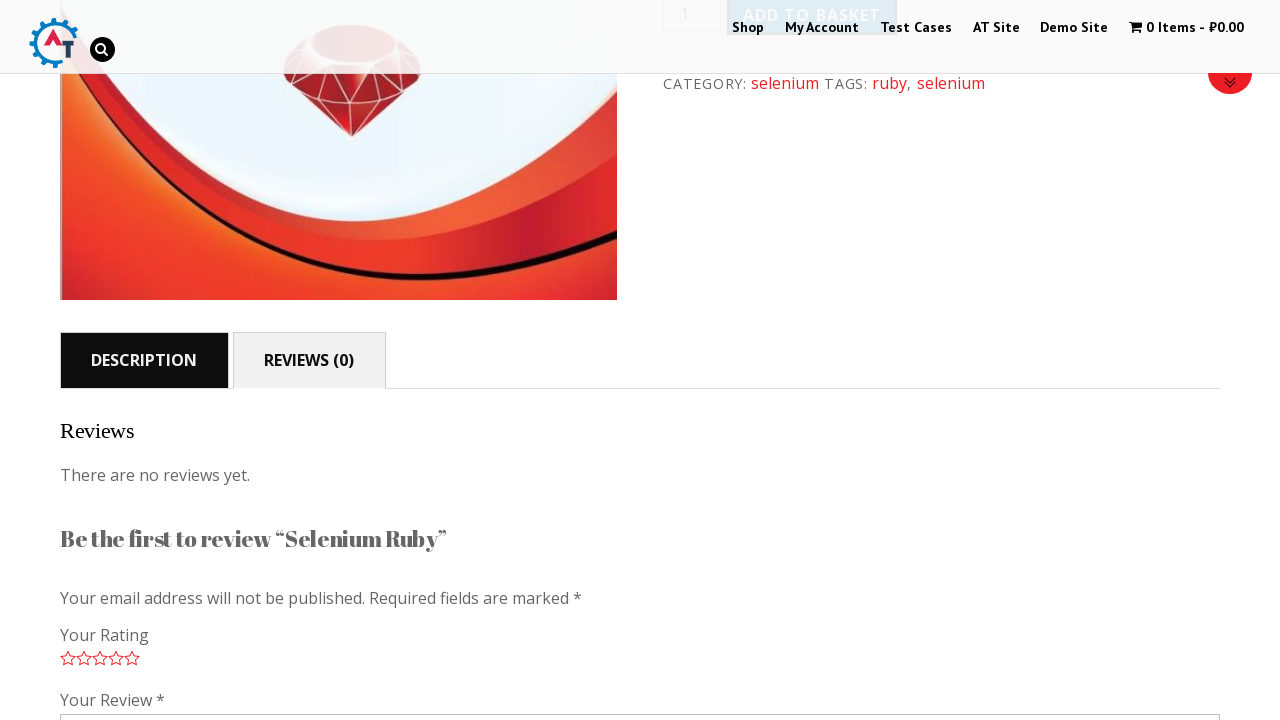

Clicked Add to Cart button (first time) at (812, 451) on xpath=//button[@type='submit']
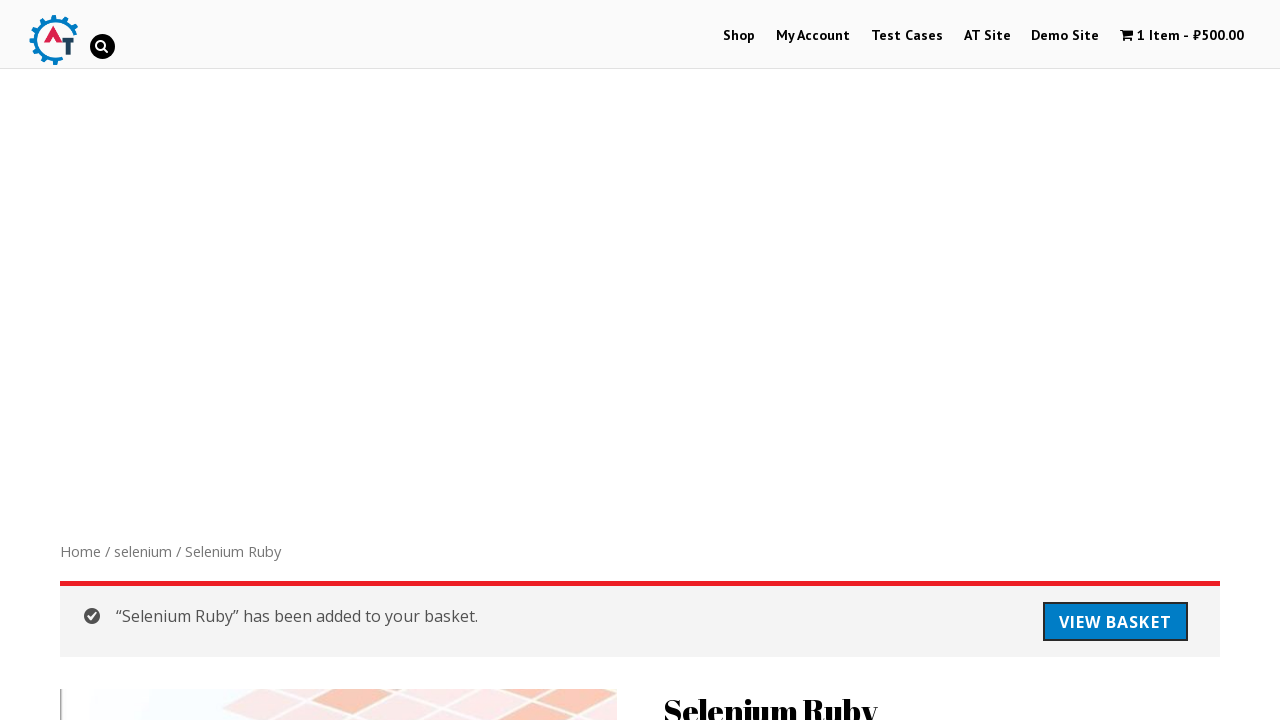

Waited for first add to cart action
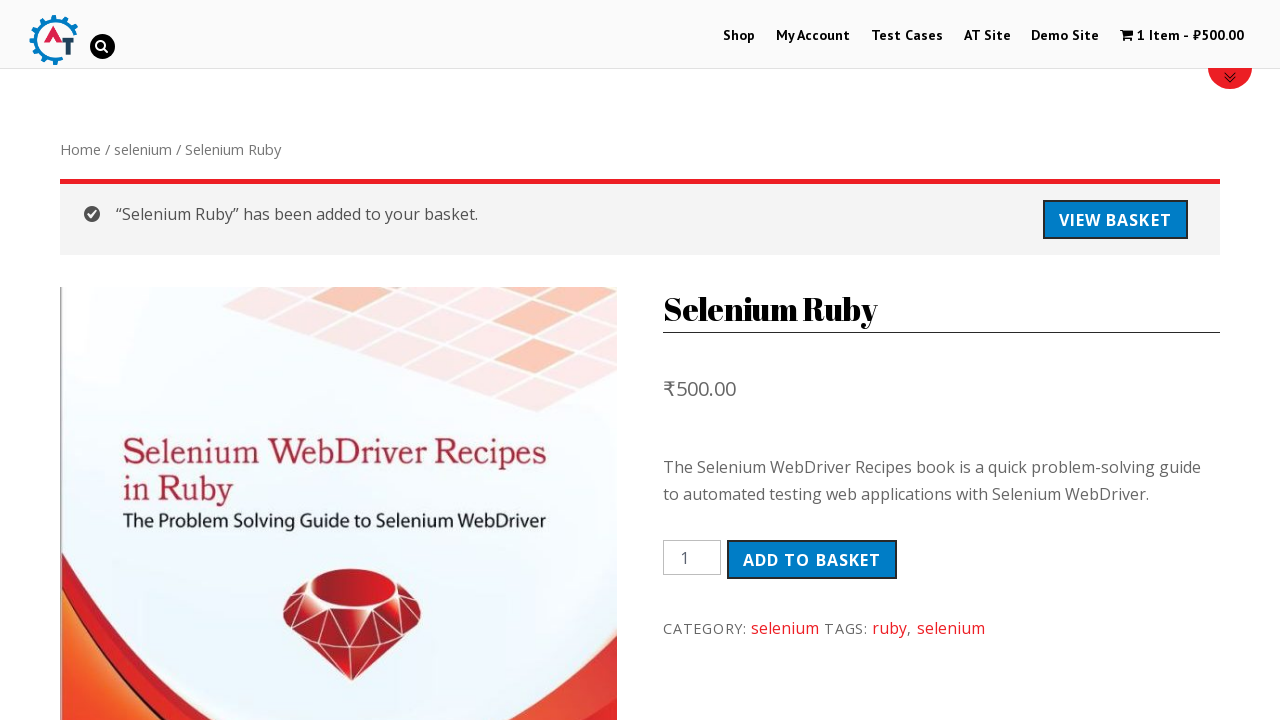

Clicked Add to Cart button (second time) at (812, 560) on xpath=//button[@type='submit']
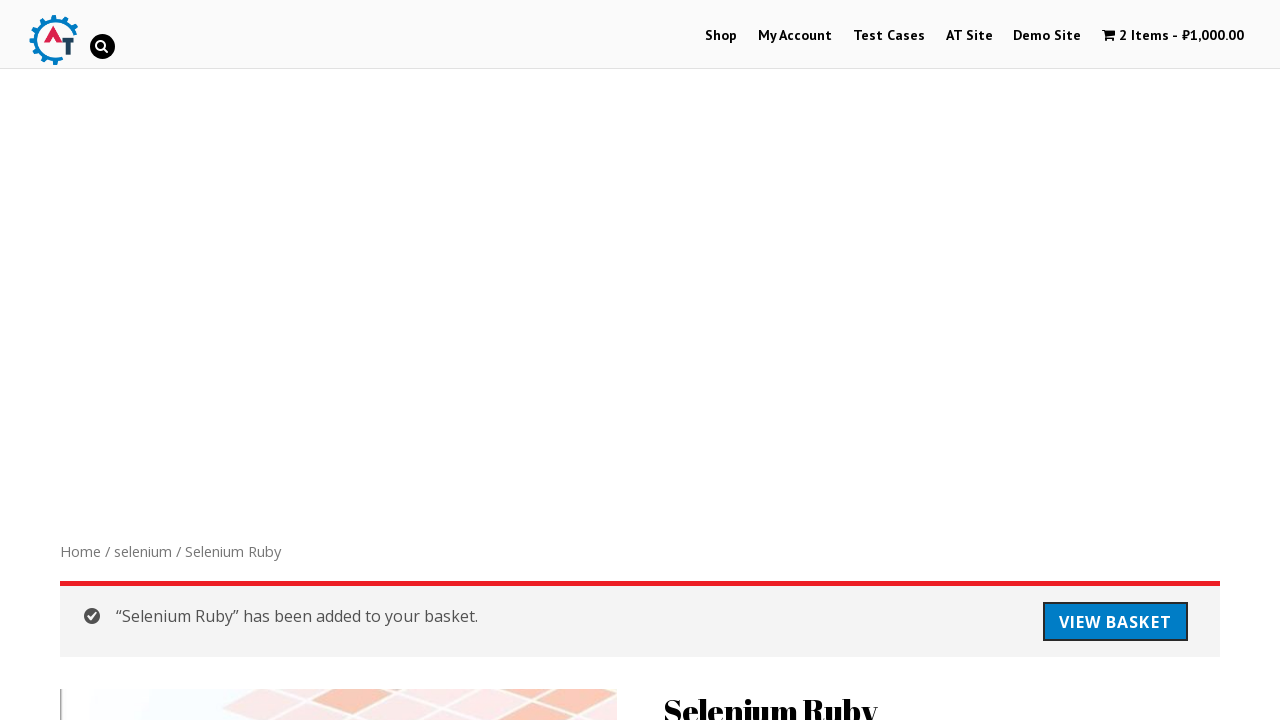

Cleared quantity field on //input[@title='Qty']
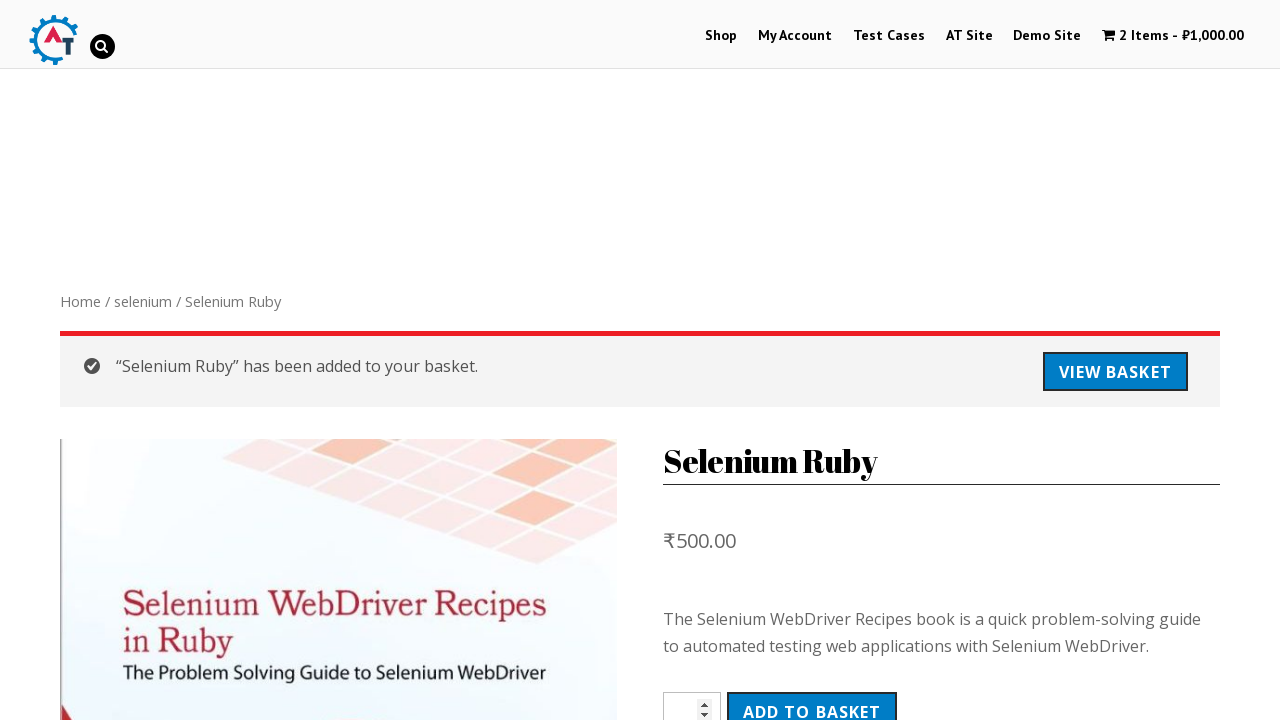

Entered quantity value of 5 on //input[@title='Qty']
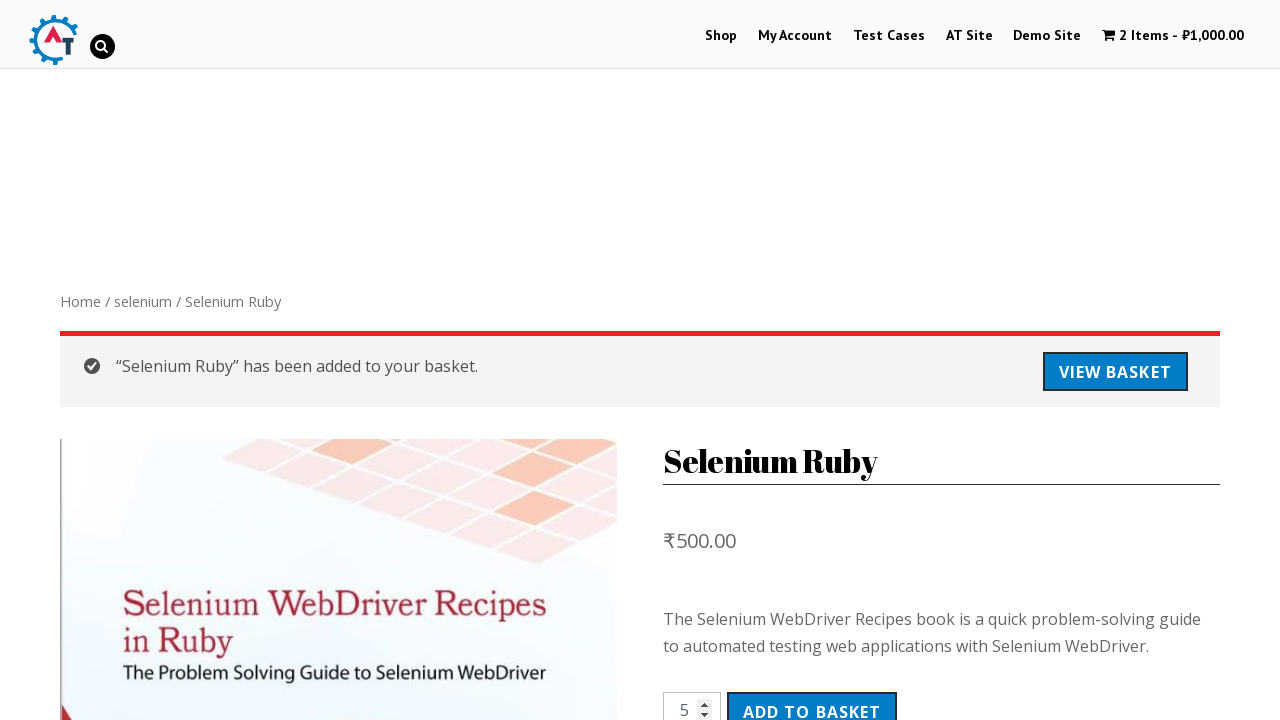

Clicked Add to Cart button to add 5 items at (812, 700) on xpath=//button[@type='submit']
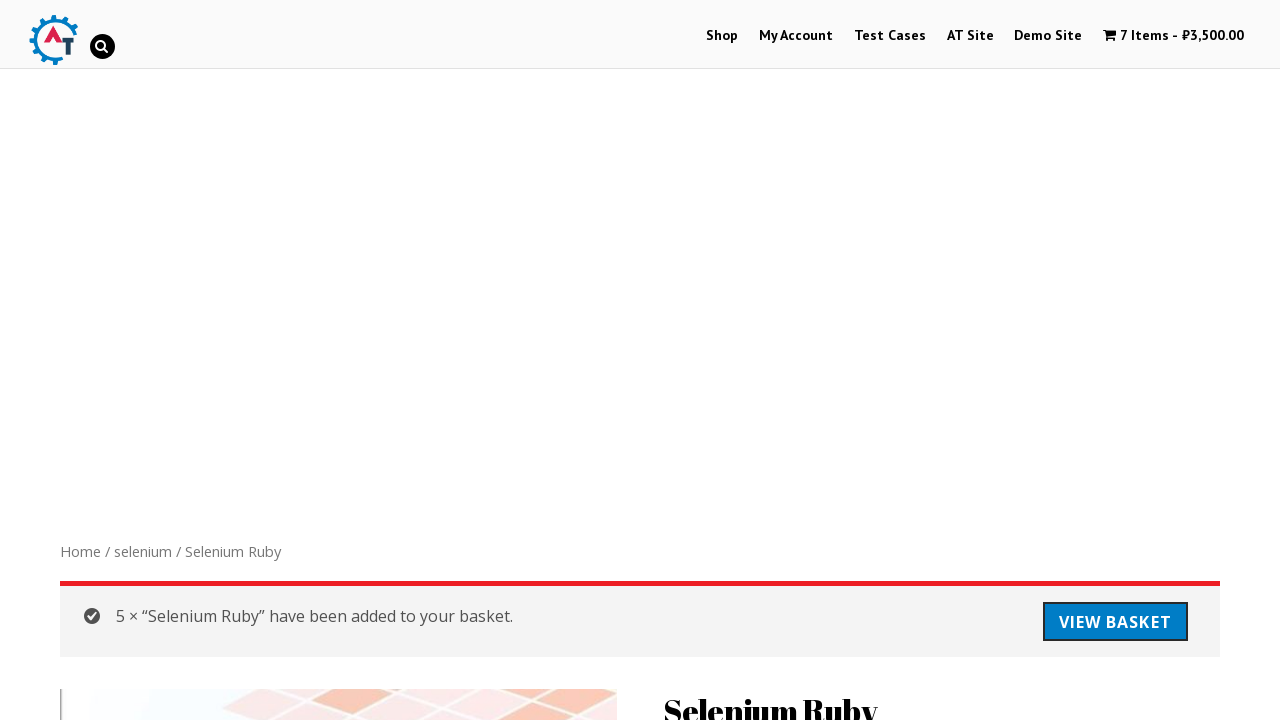

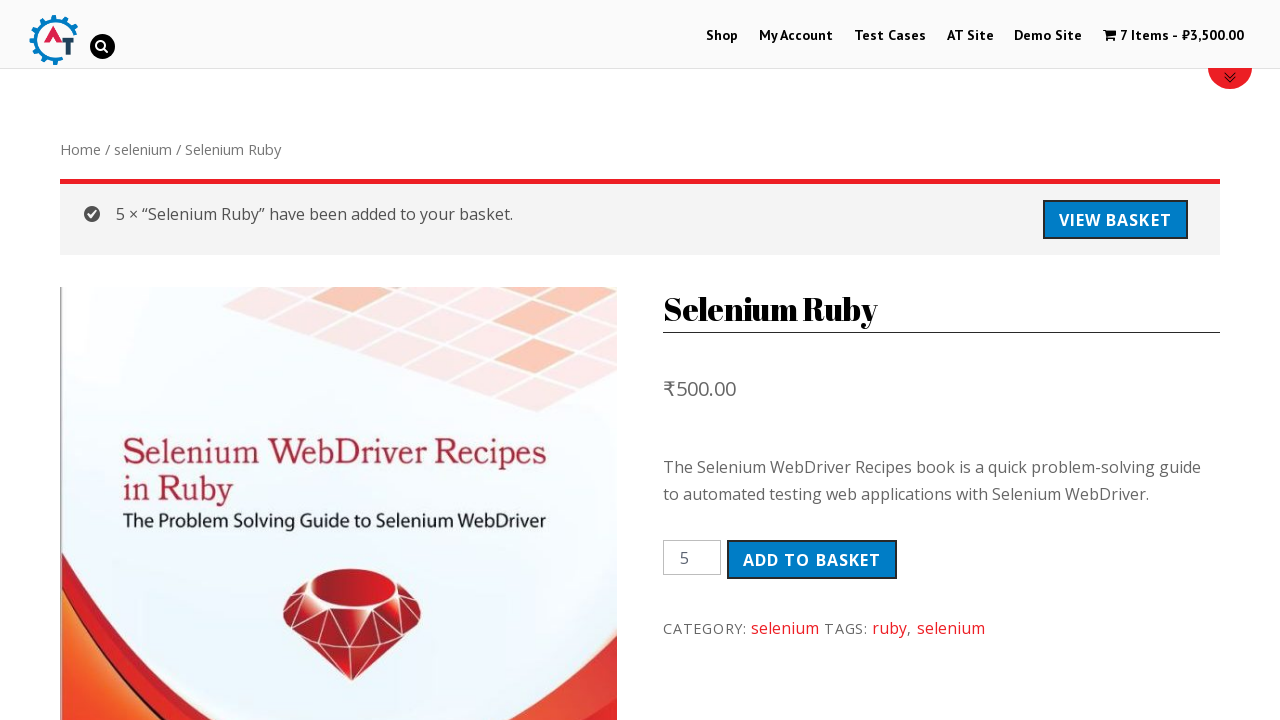